Tests nested frames by switching between different frames on the page

Starting URL: http://the-internet.herokuapp.com/

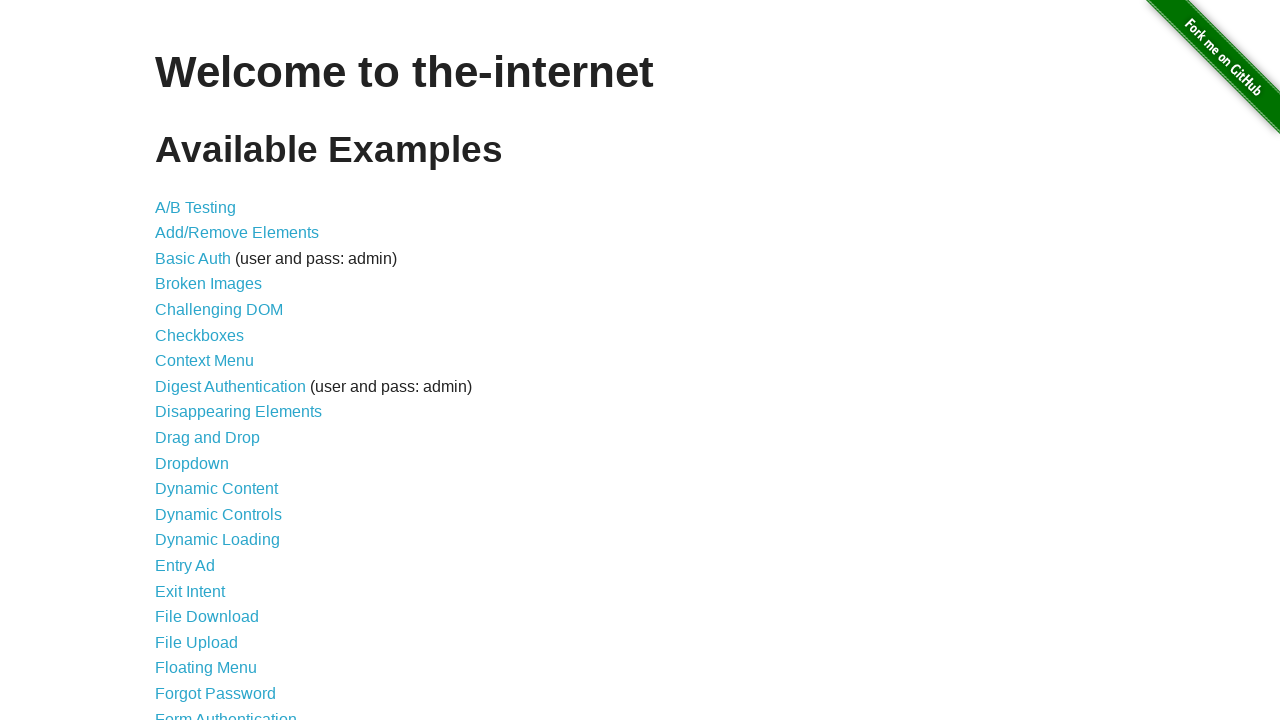

Clicked on Nested Frames link at (210, 395) on text=Nested Frames
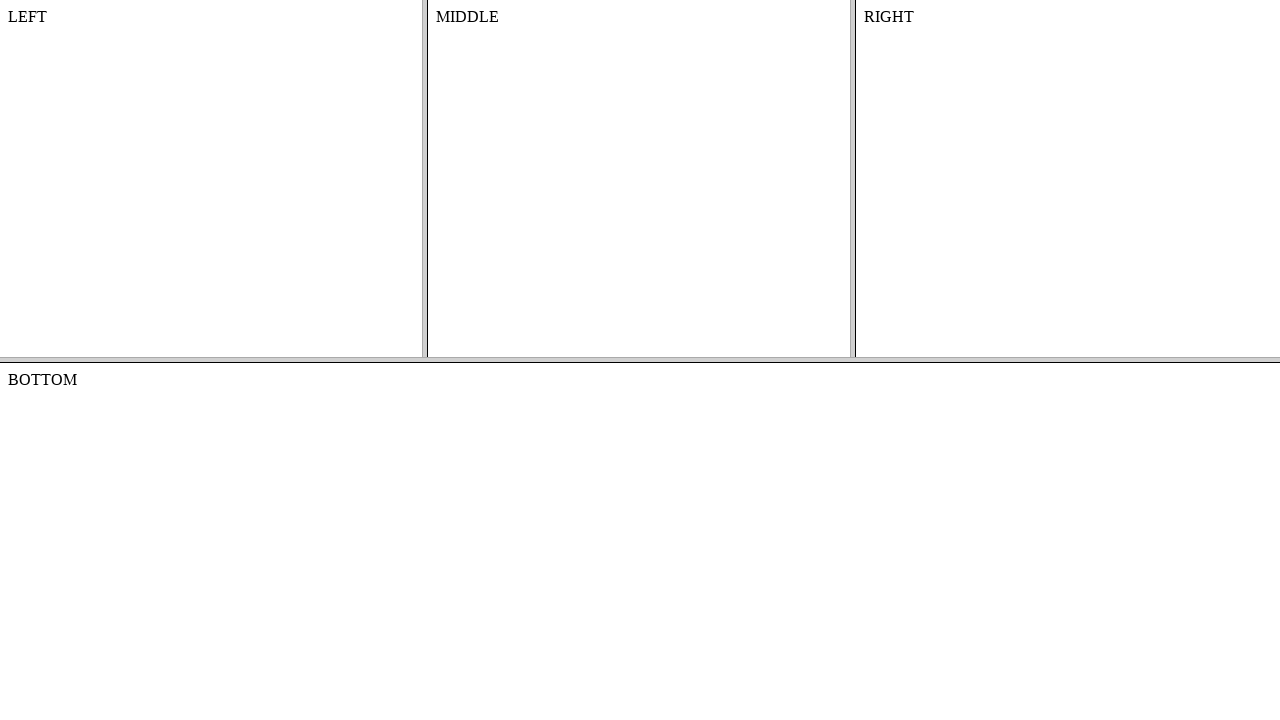

Located and switched to first nested frame
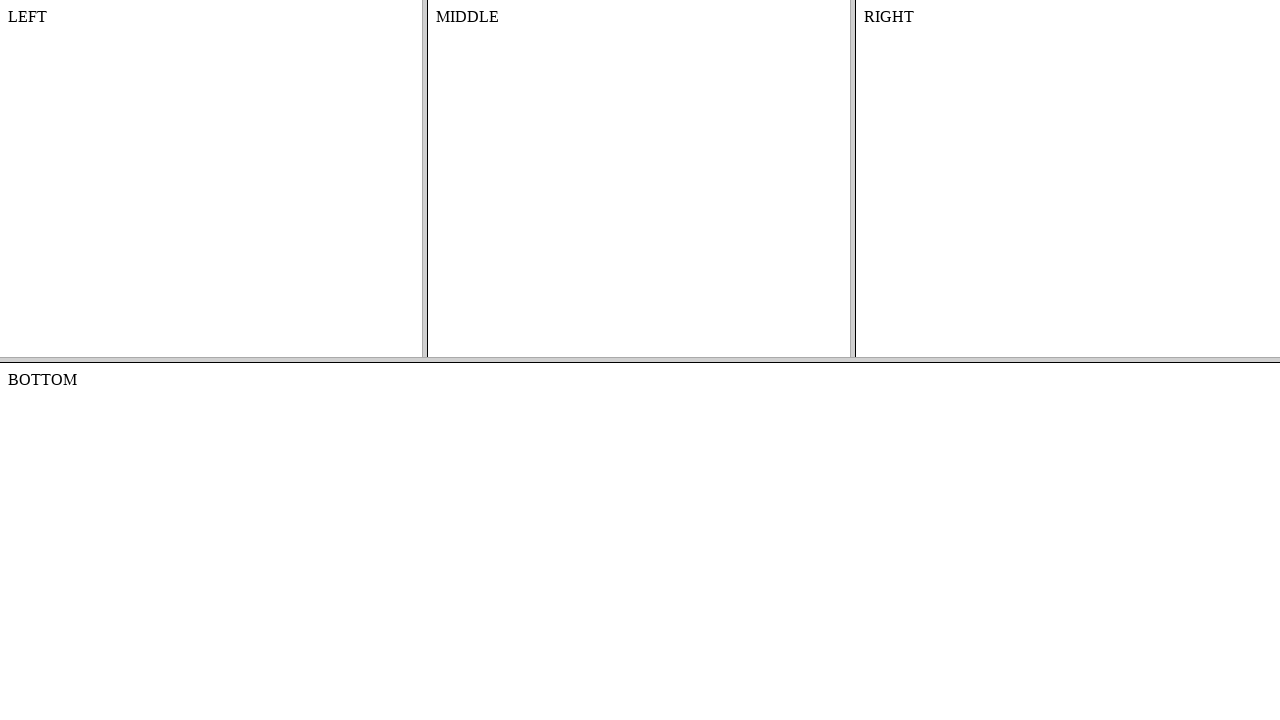

Located middle frame within top frame
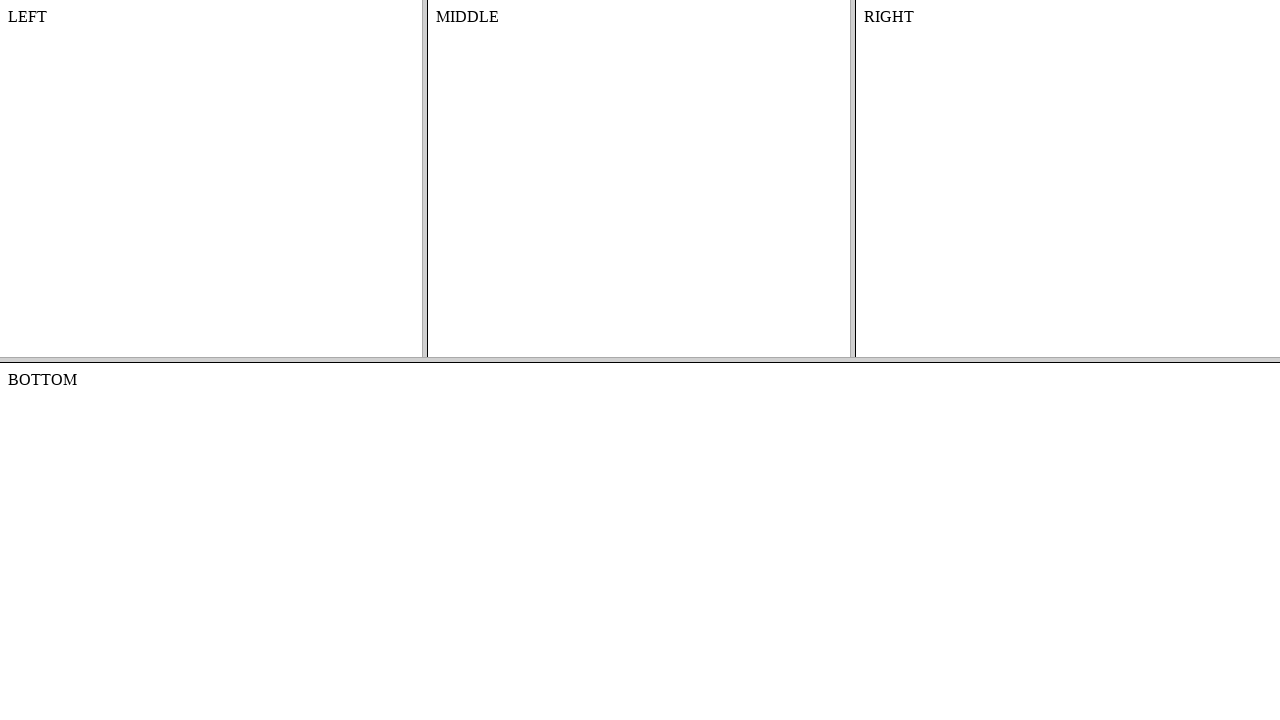

Waited for content element in middle frame to load
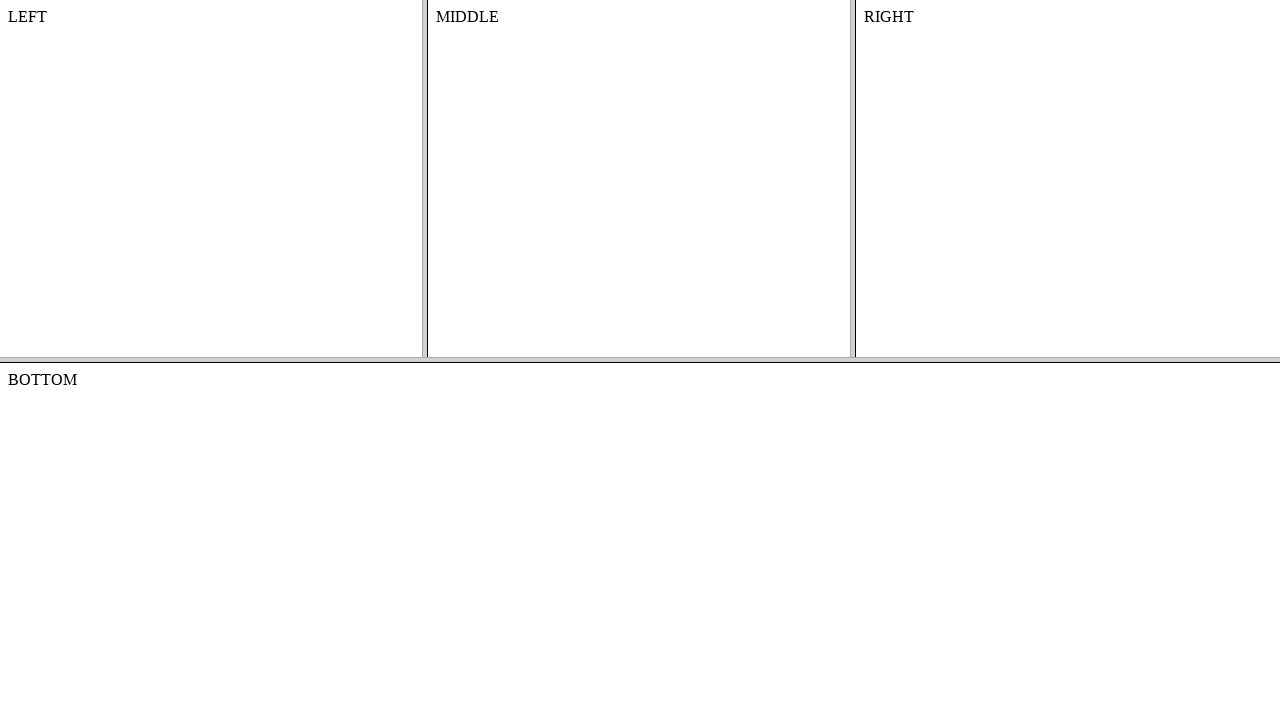

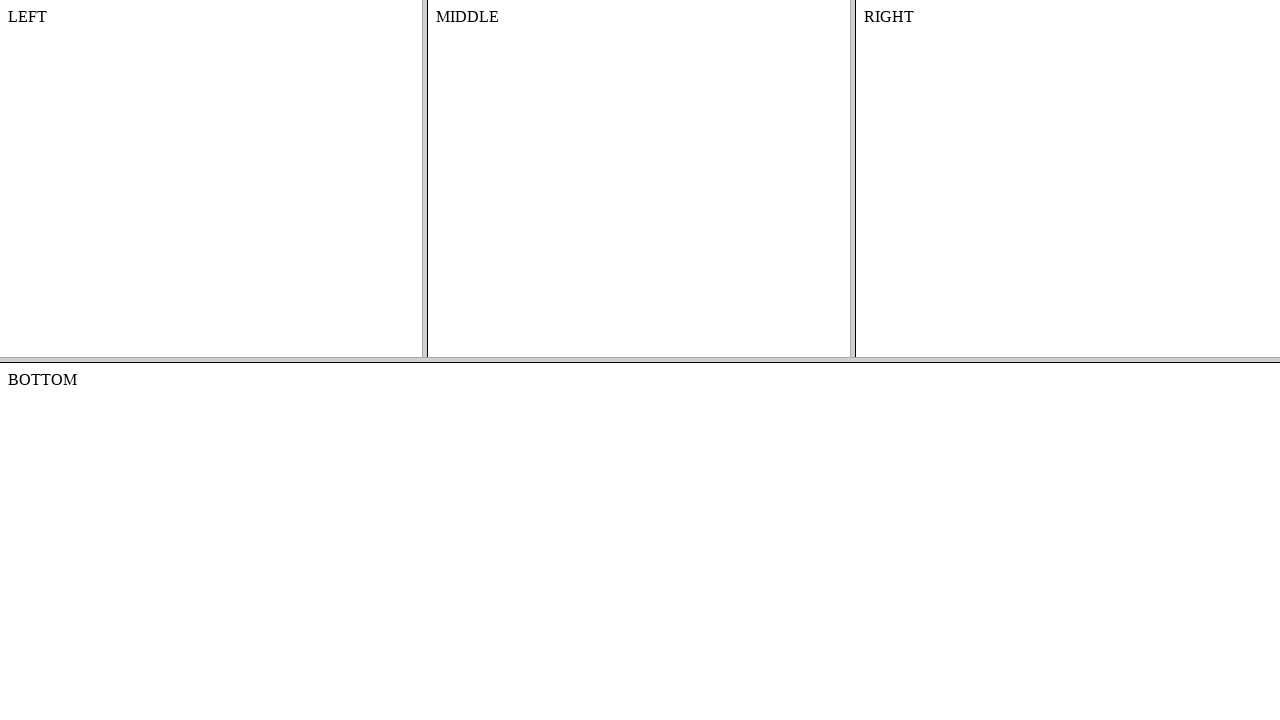